Tests drag and drop functionality by dragging an element and dropping it onto a target

Starting URL: https://demoqa.com/droppable

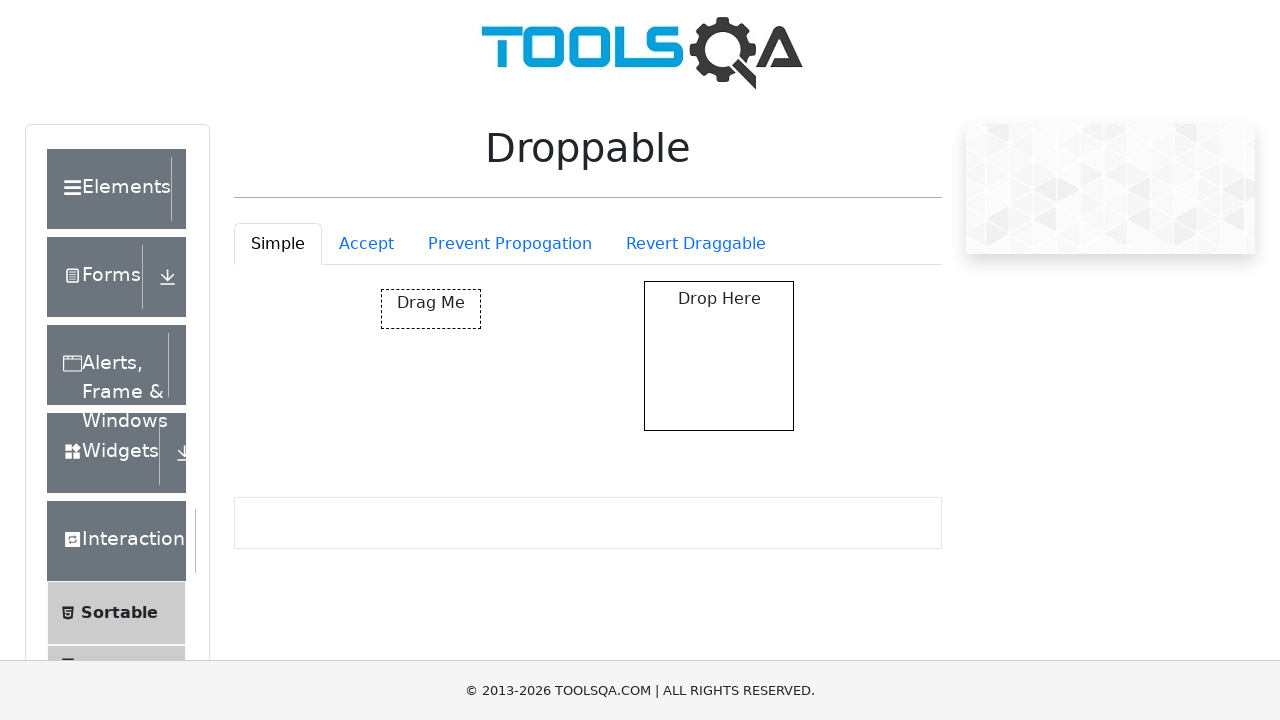

Navigated to droppable test page
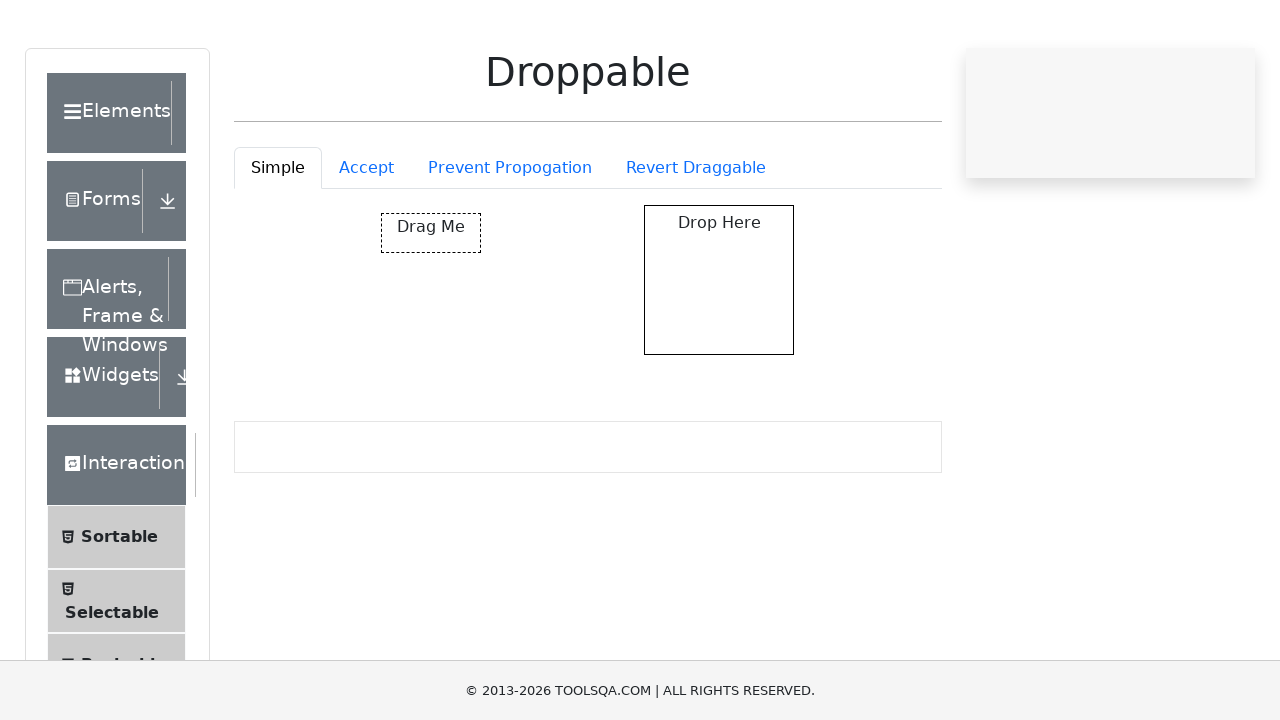

Dragged draggable element and dropped it onto droppable target at (719, 356)
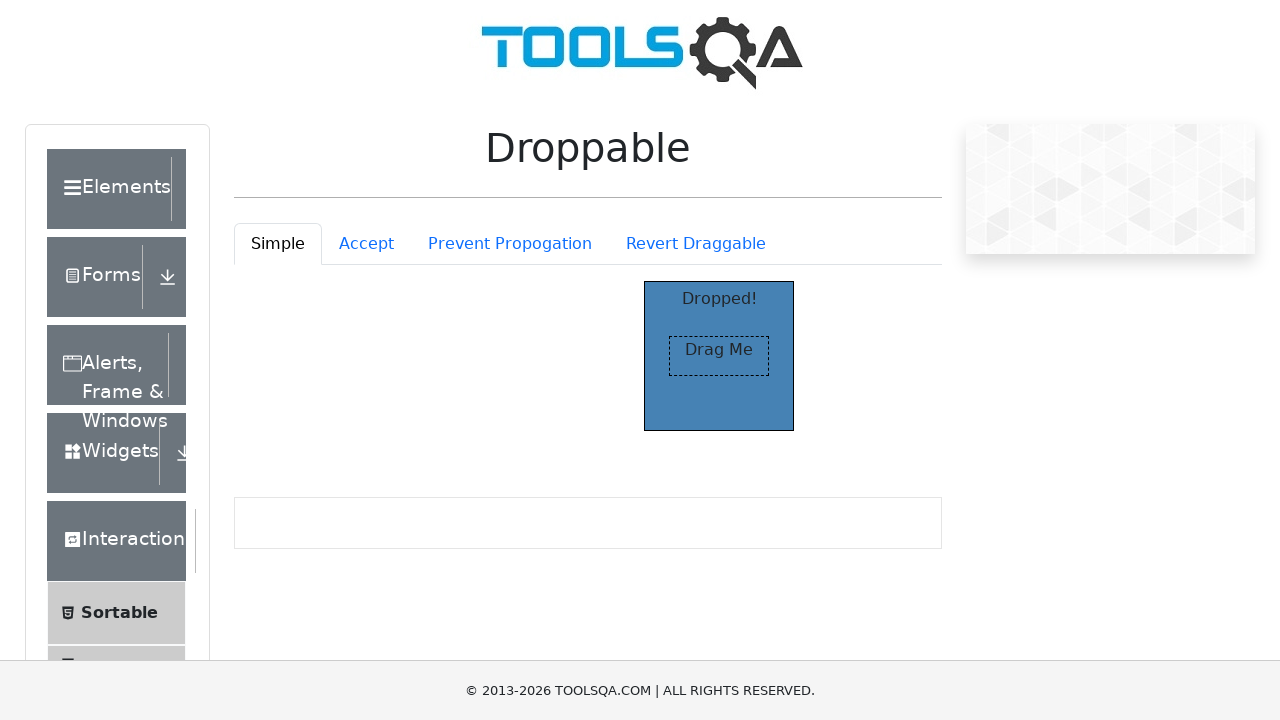

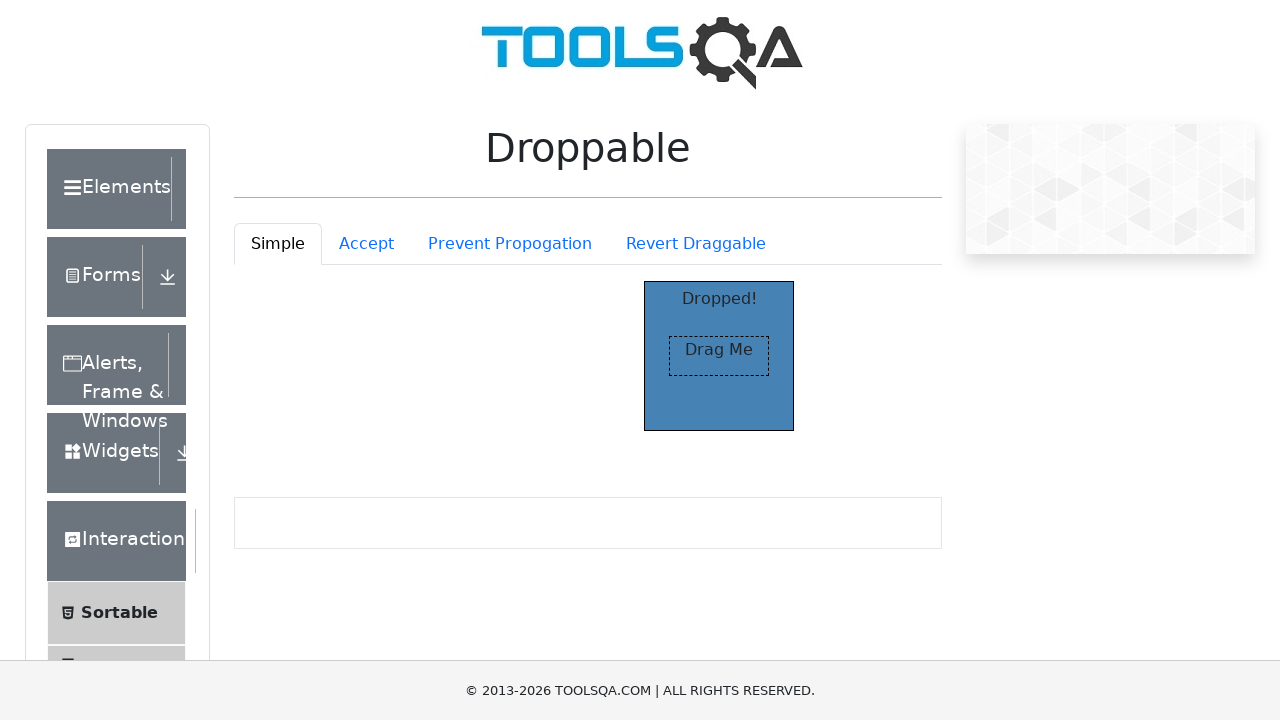